Tests overall Pipeline design improvements including checking for Pipeline CSS elements and testing mobile responsiveness by changing viewport size.

Starting URL: https://t0uds3-a2.myshopify.com/

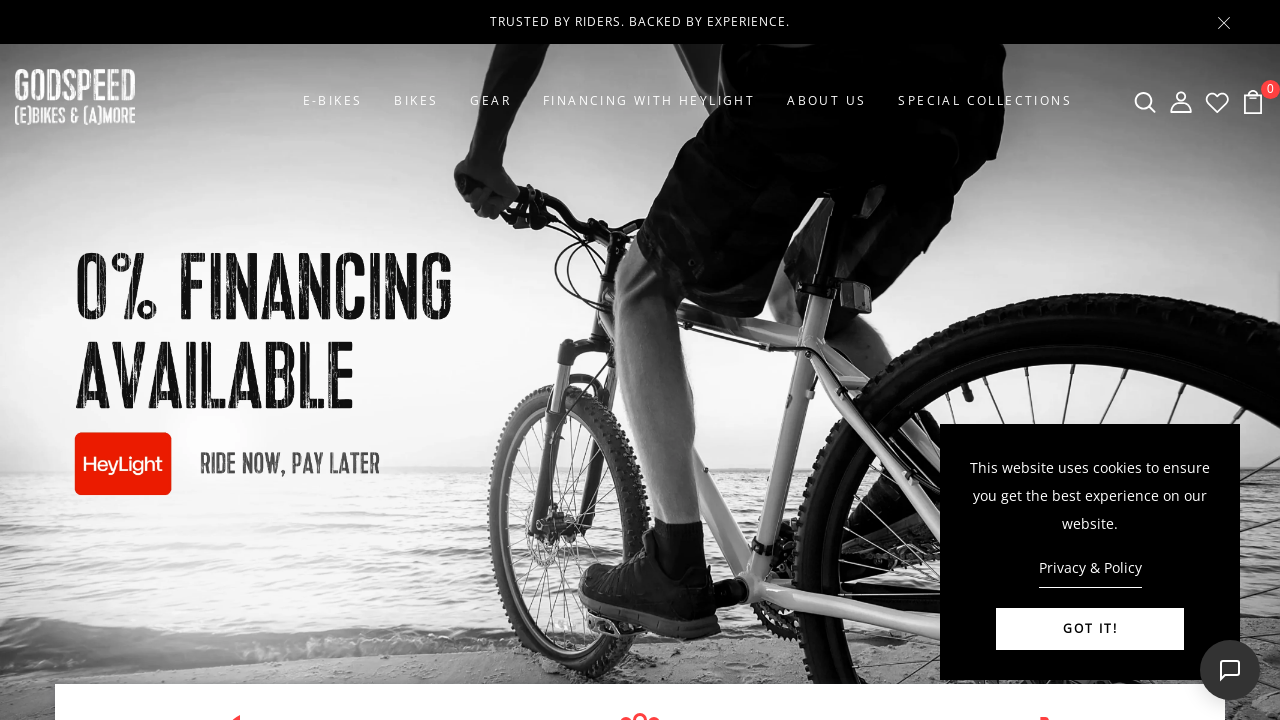

Waited for page to load with networkidle state
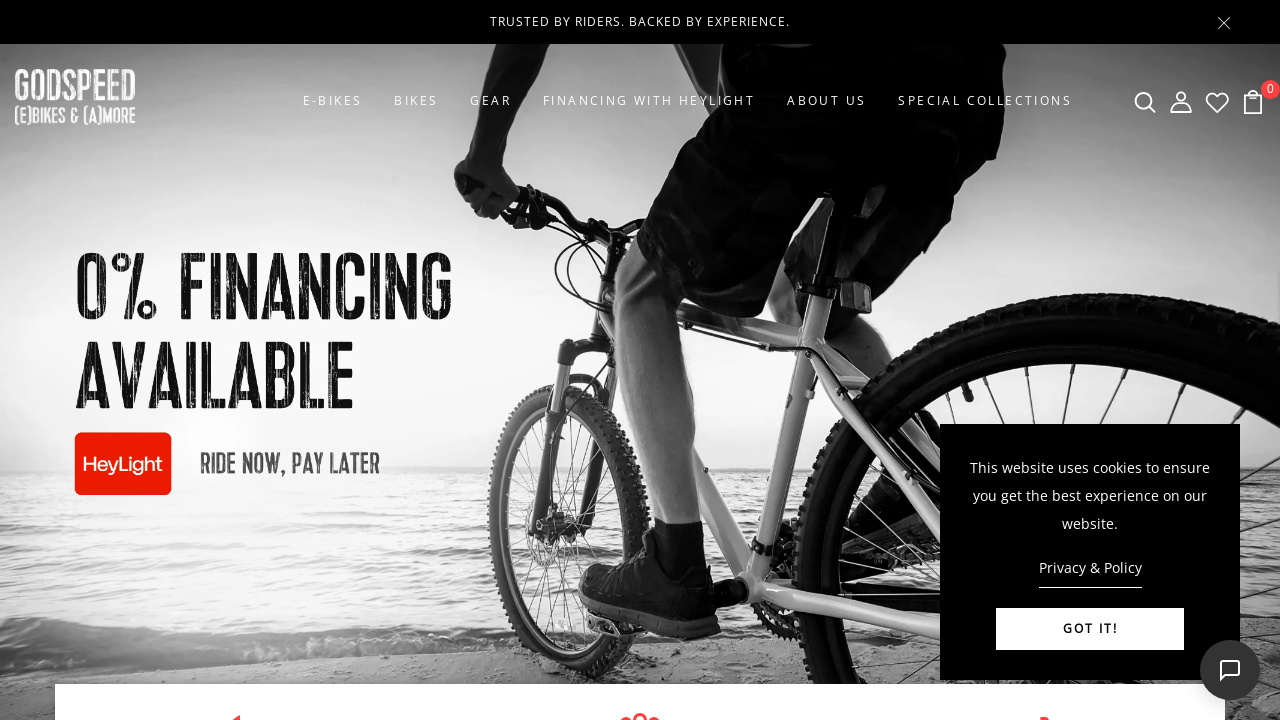

Waited for body element to be present
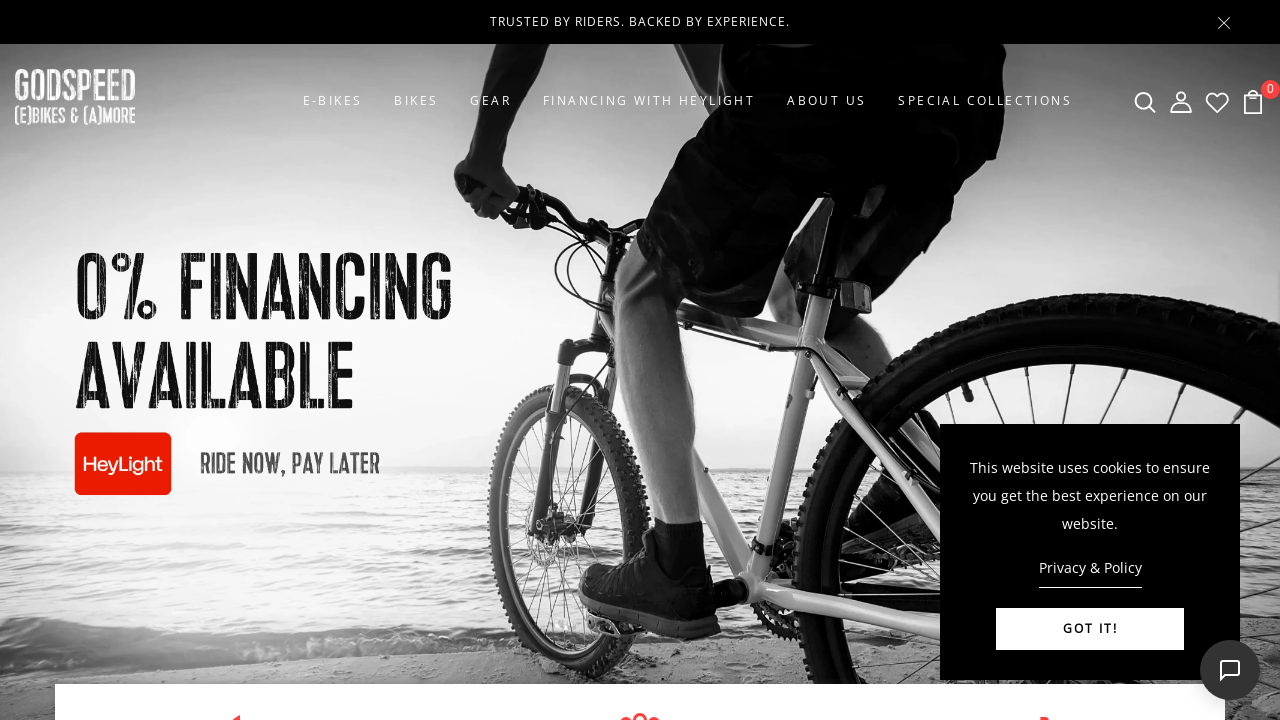

Changed viewport to mobile size (375x667) to test responsive design
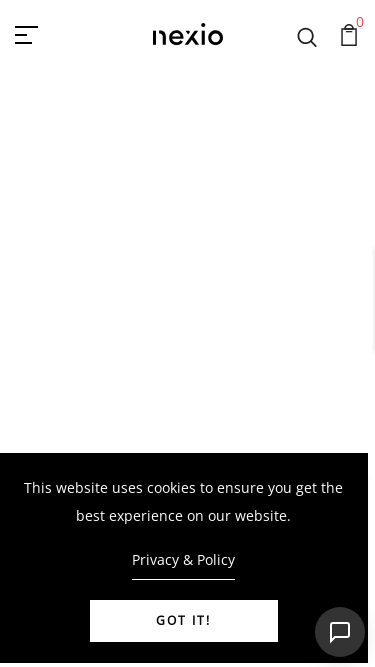

Waited 500ms for mobile layout to render
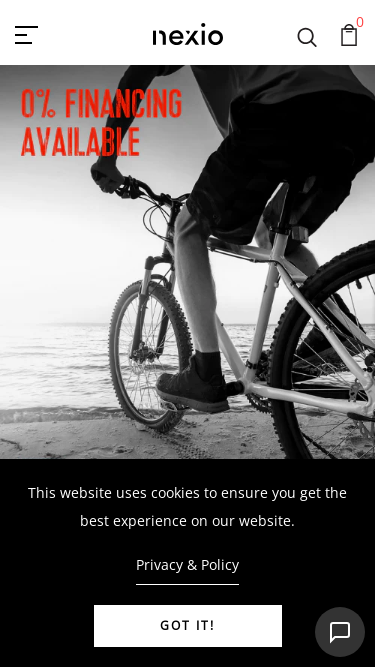

Reset viewport to desktop size (1280x720)
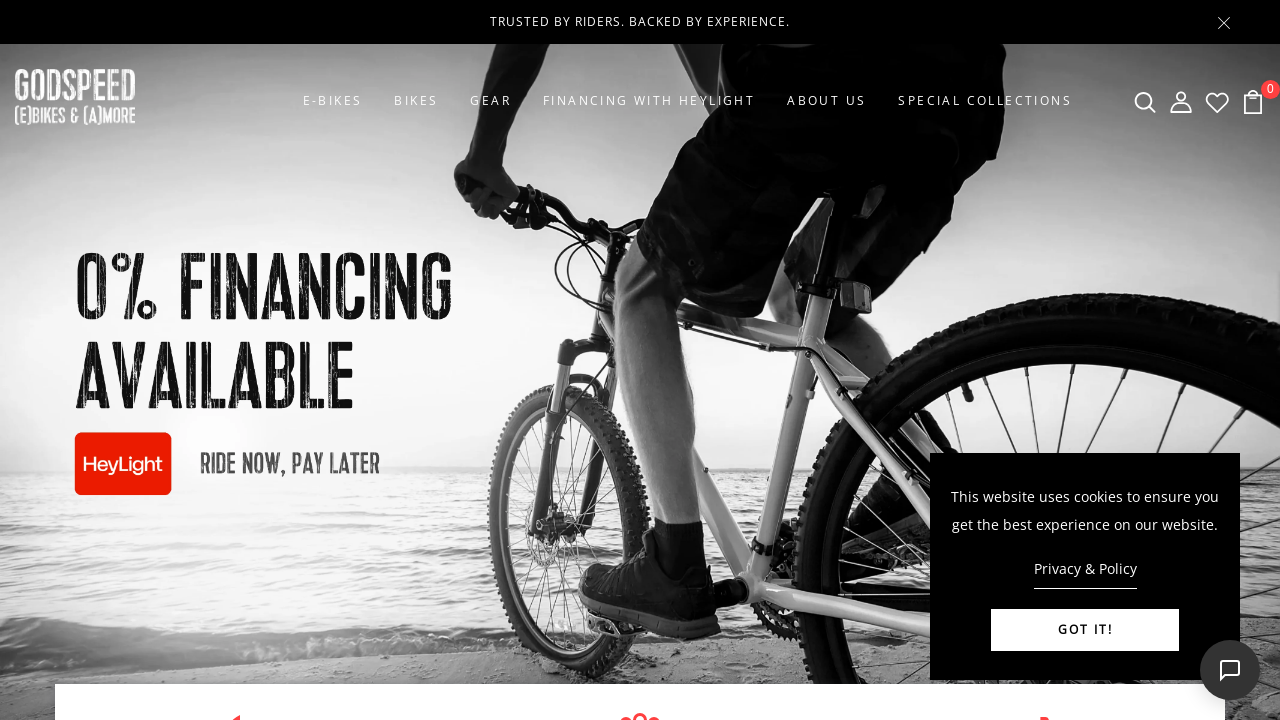

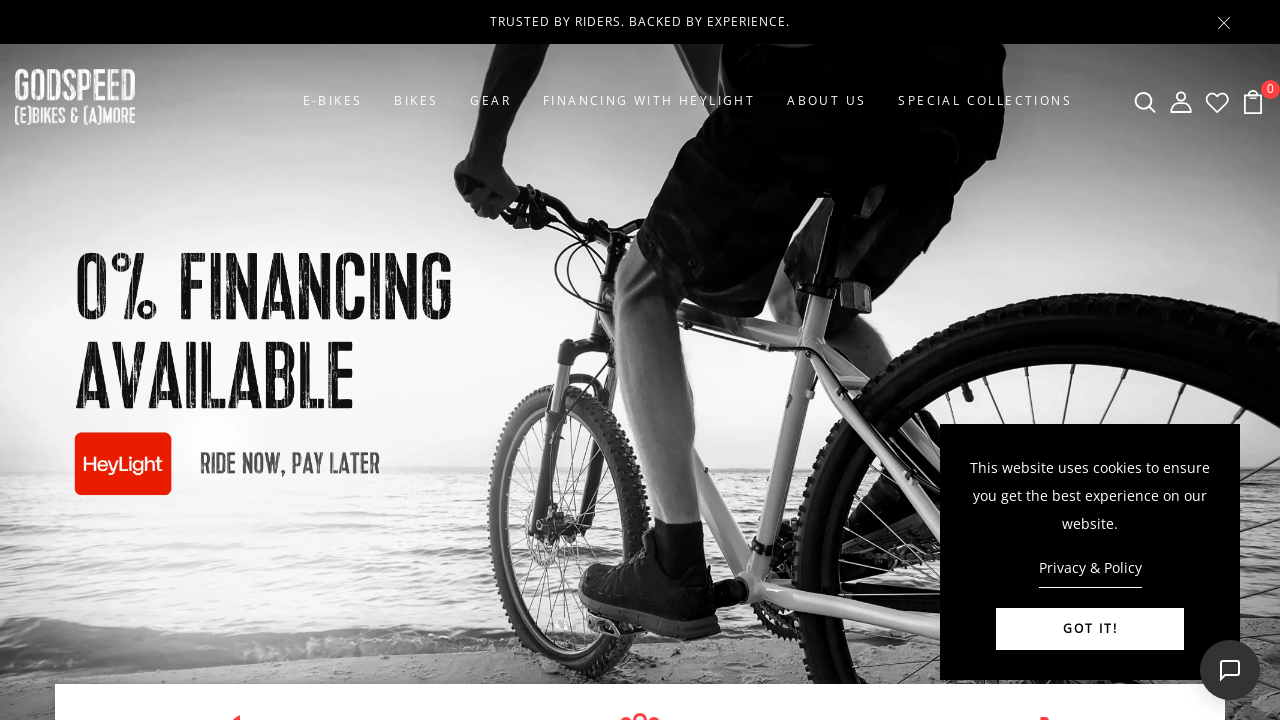